Tests infinite scroll functionality by scrolling to the bottom of the page multiple times and verifying new content loads

Starting URL: https://infinite-scroll.com/demo/full-page/

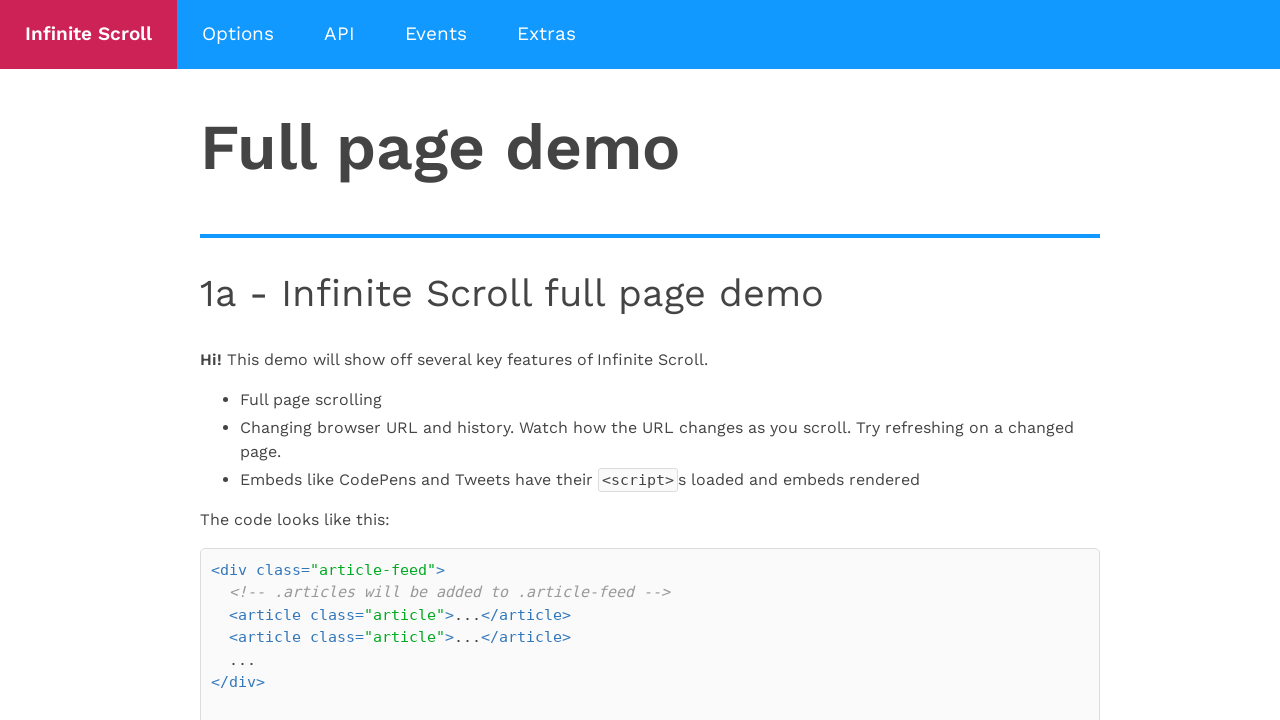

Initial h2 elements loaded on page
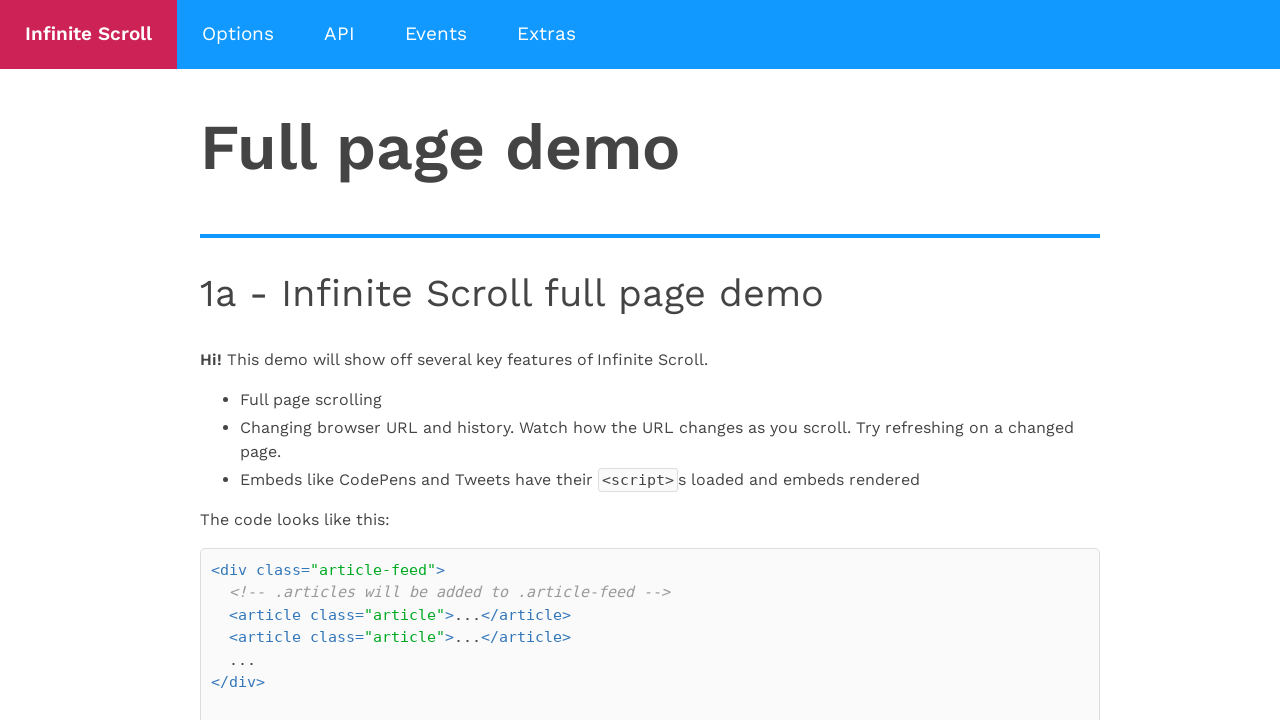

Scrolled to bottom of page (iteration 1/5)
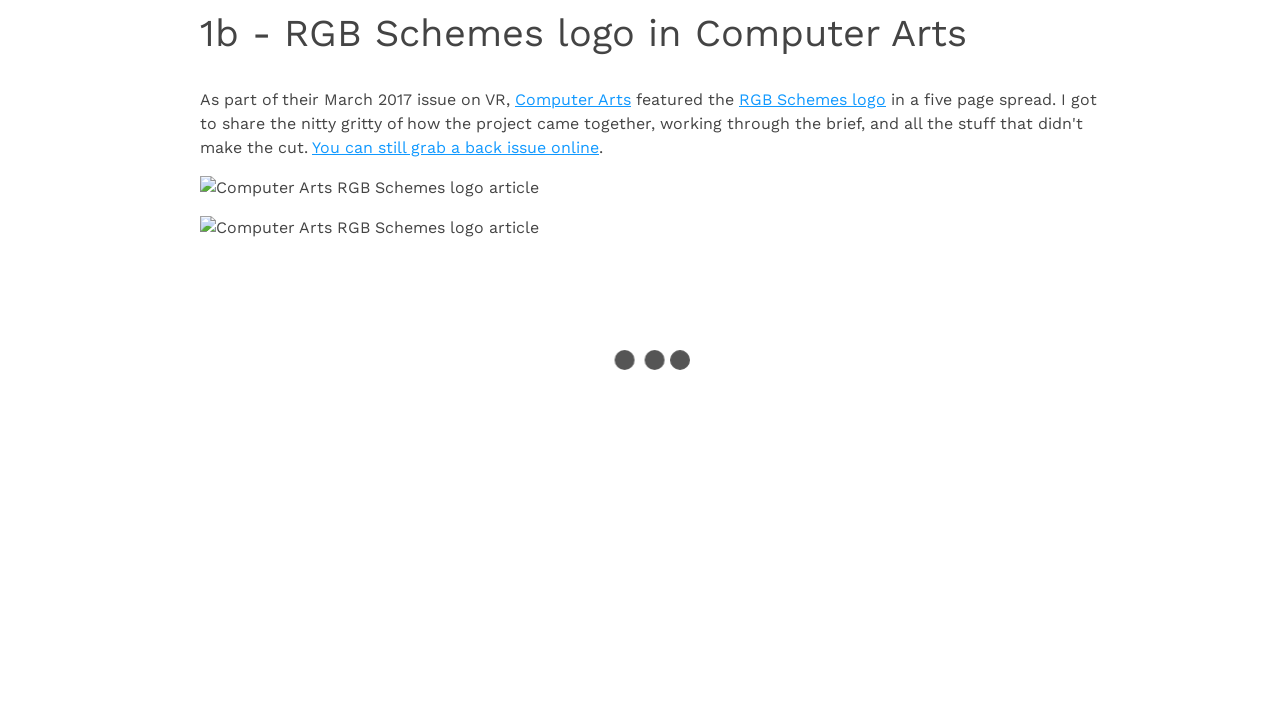

Waited 1 second for new content to load (iteration 1/5)
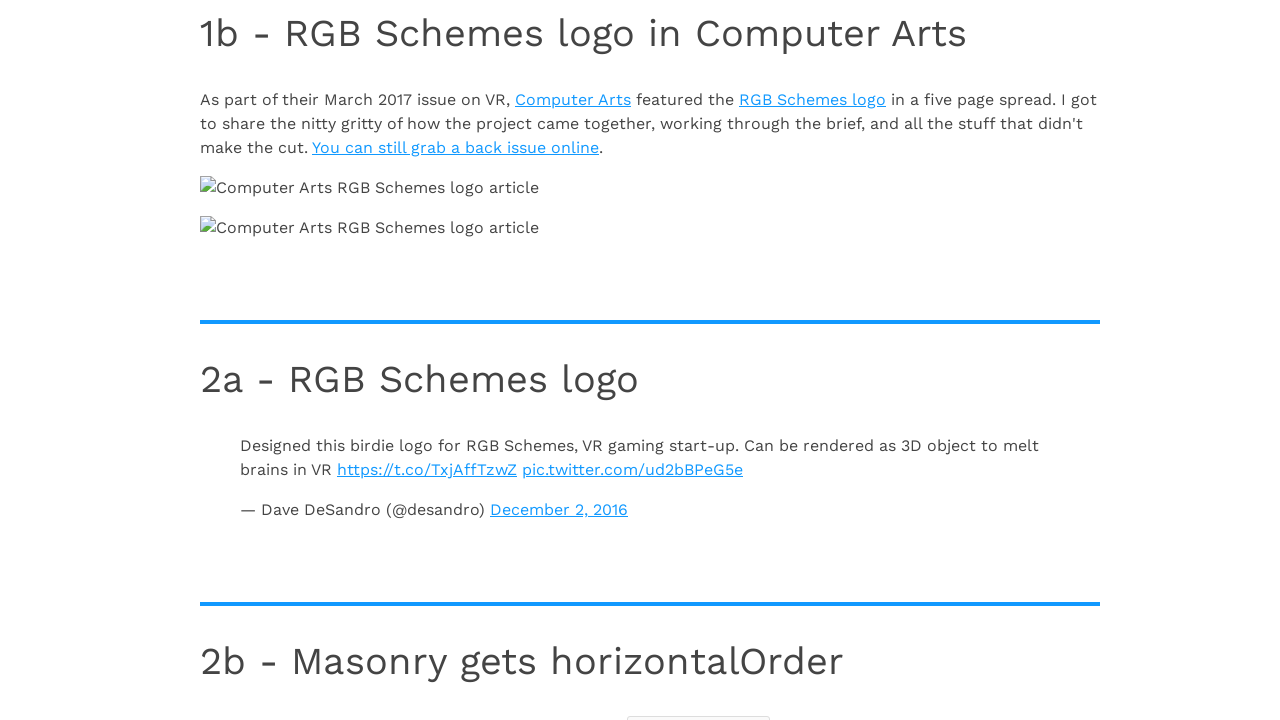

Scrolled to bottom of page (iteration 2/5)
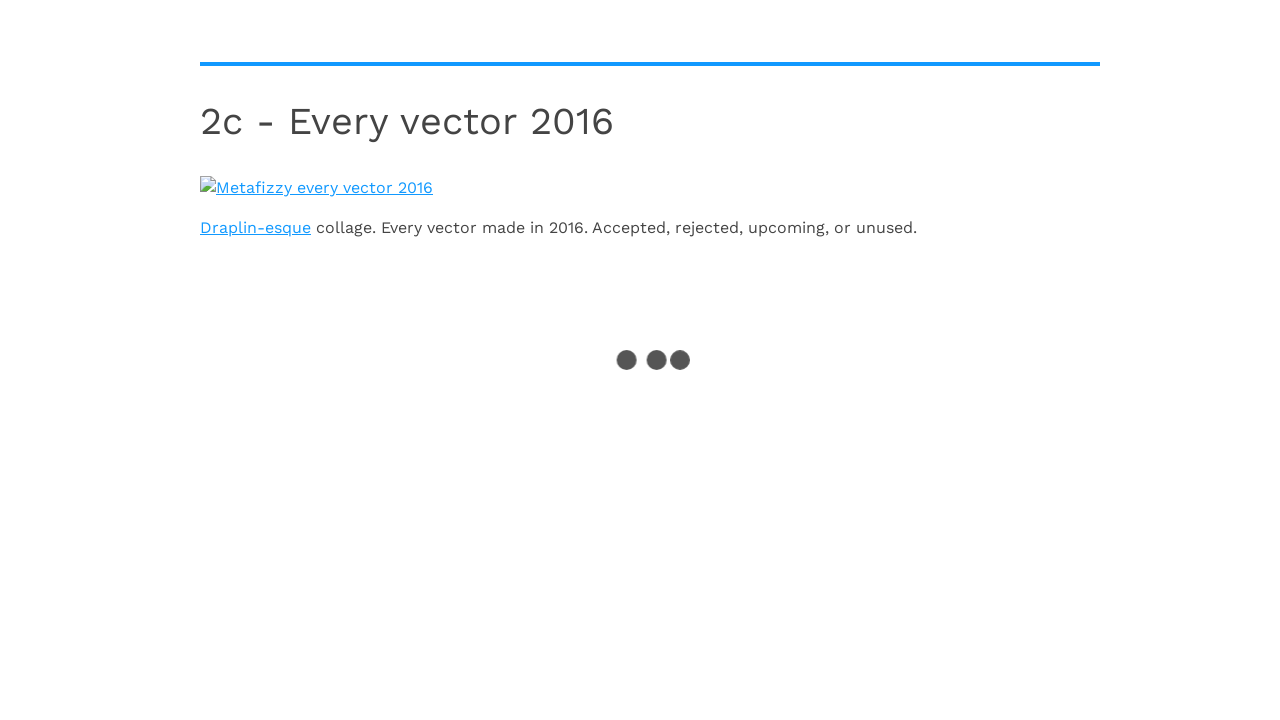

Waited 1 second for new content to load (iteration 2/5)
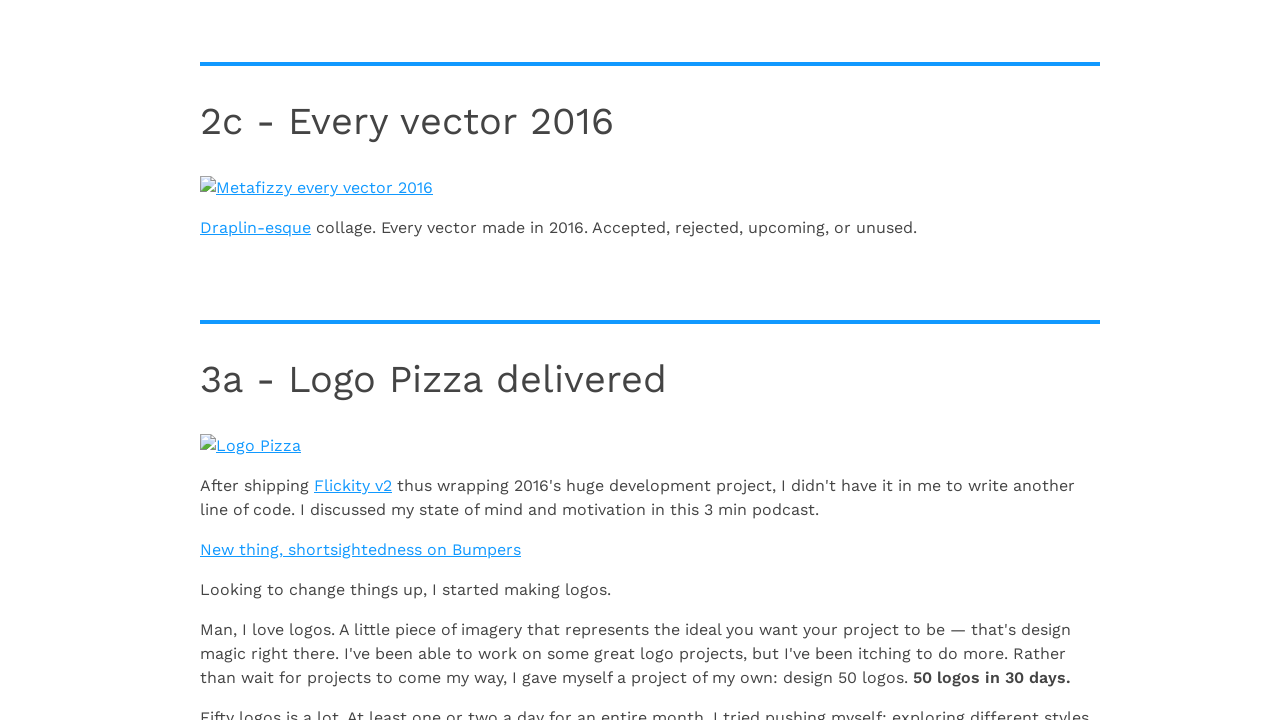

Scrolled to bottom of page (iteration 3/5)
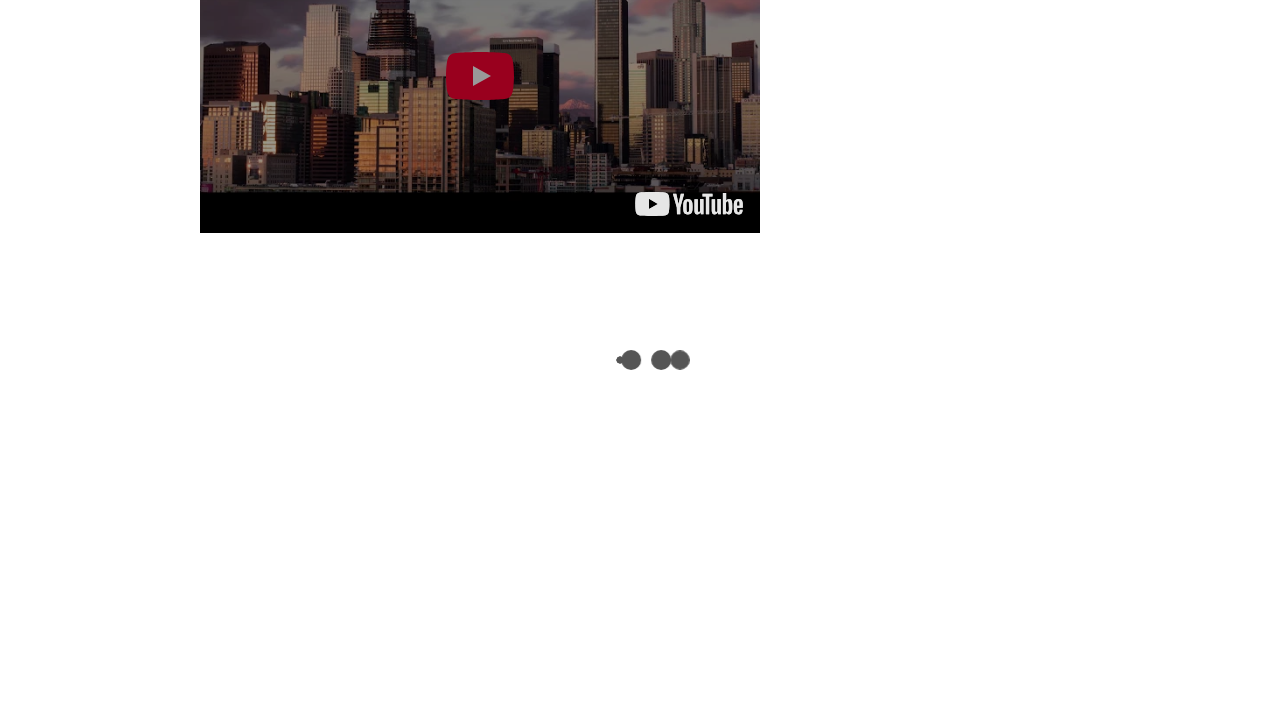

Waited 1 second for new content to load (iteration 3/5)
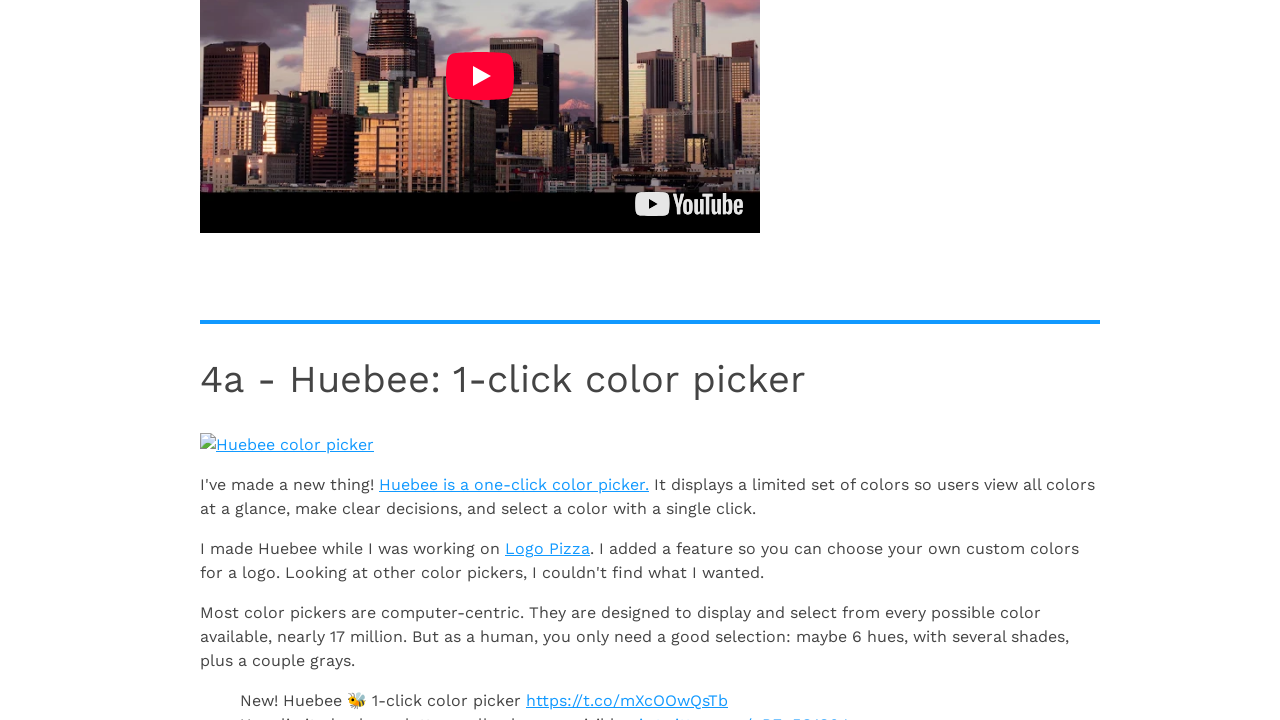

Scrolled to bottom of page (iteration 4/5)
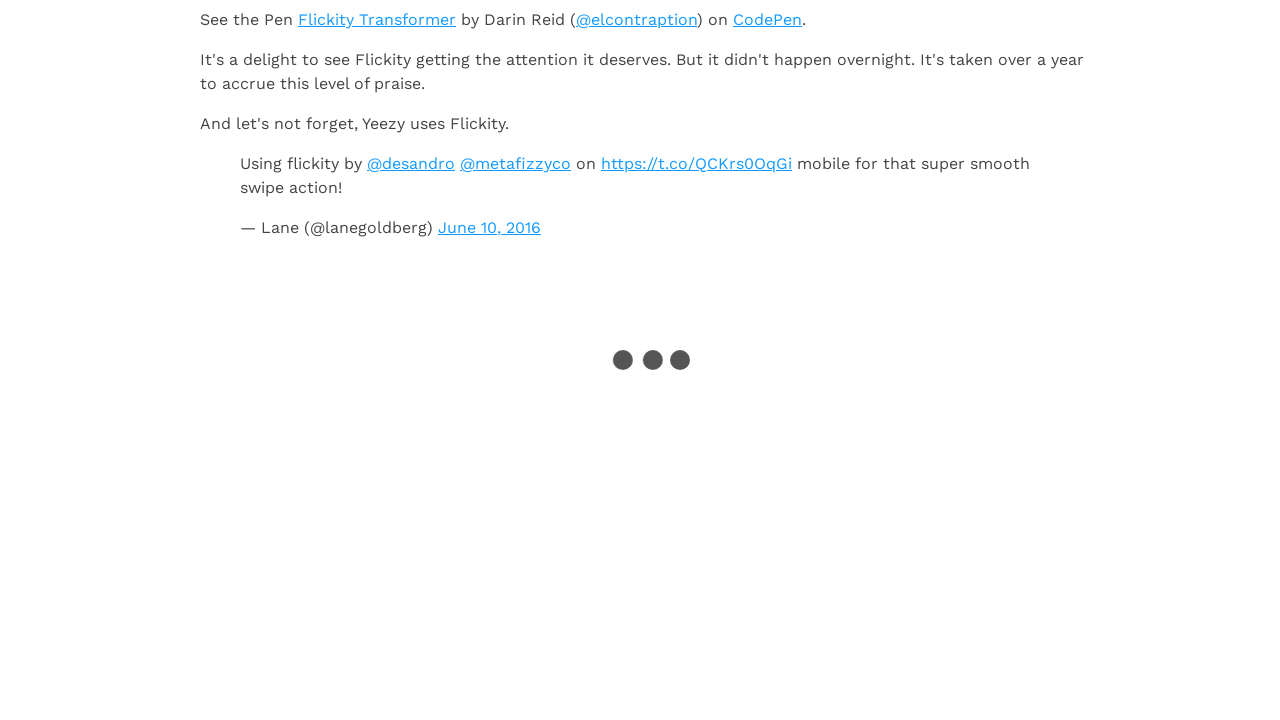

Waited 1 second for new content to load (iteration 4/5)
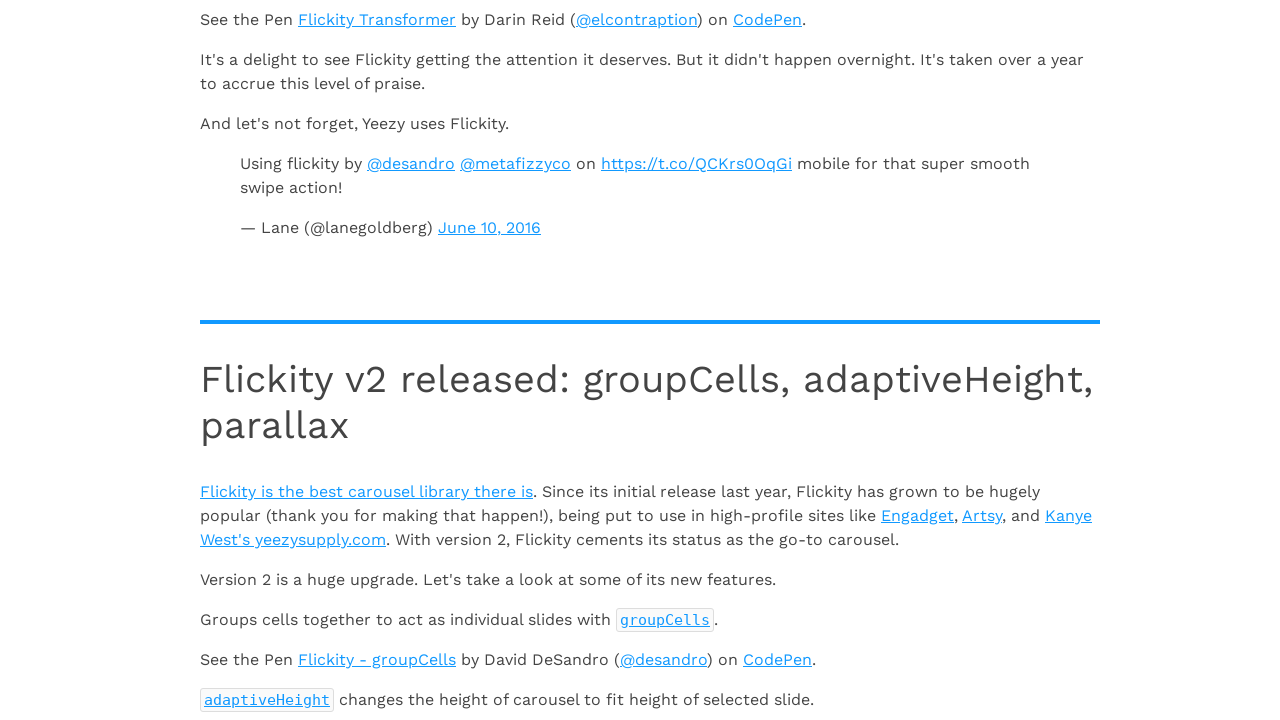

Scrolled to bottom of page (iteration 5/5)
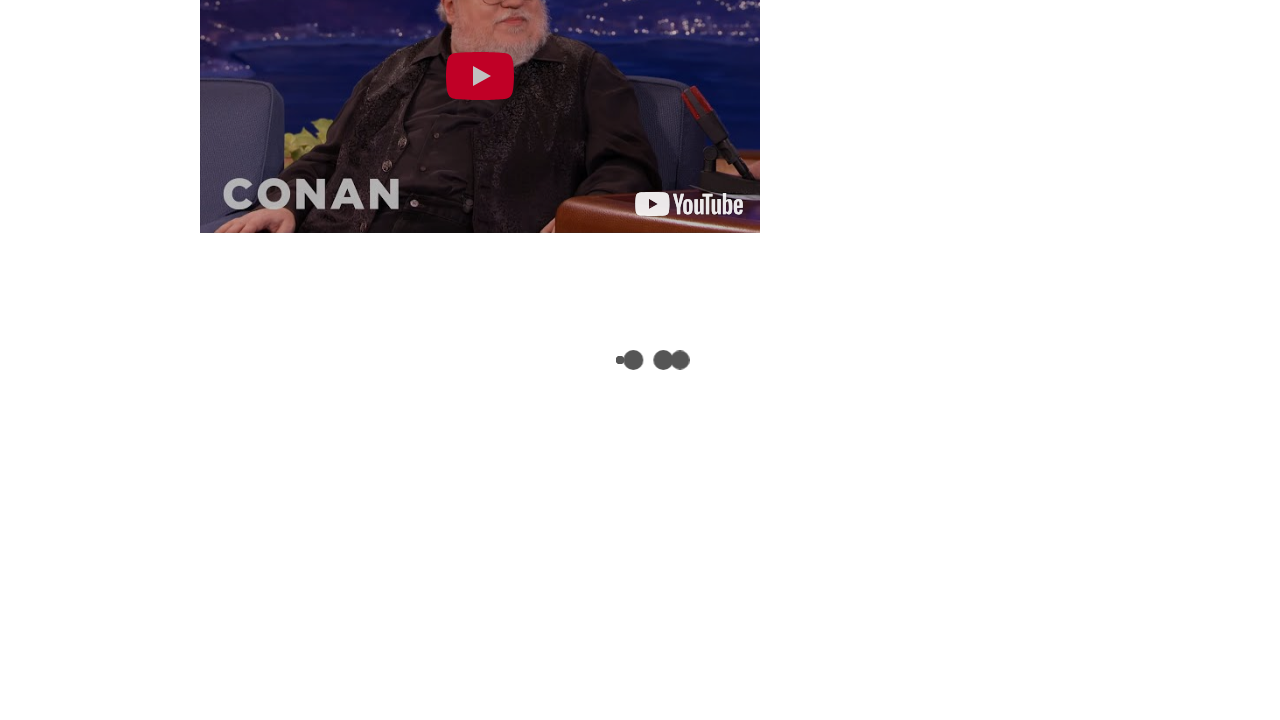

Waited 1 second for new content to load (iteration 5/5)
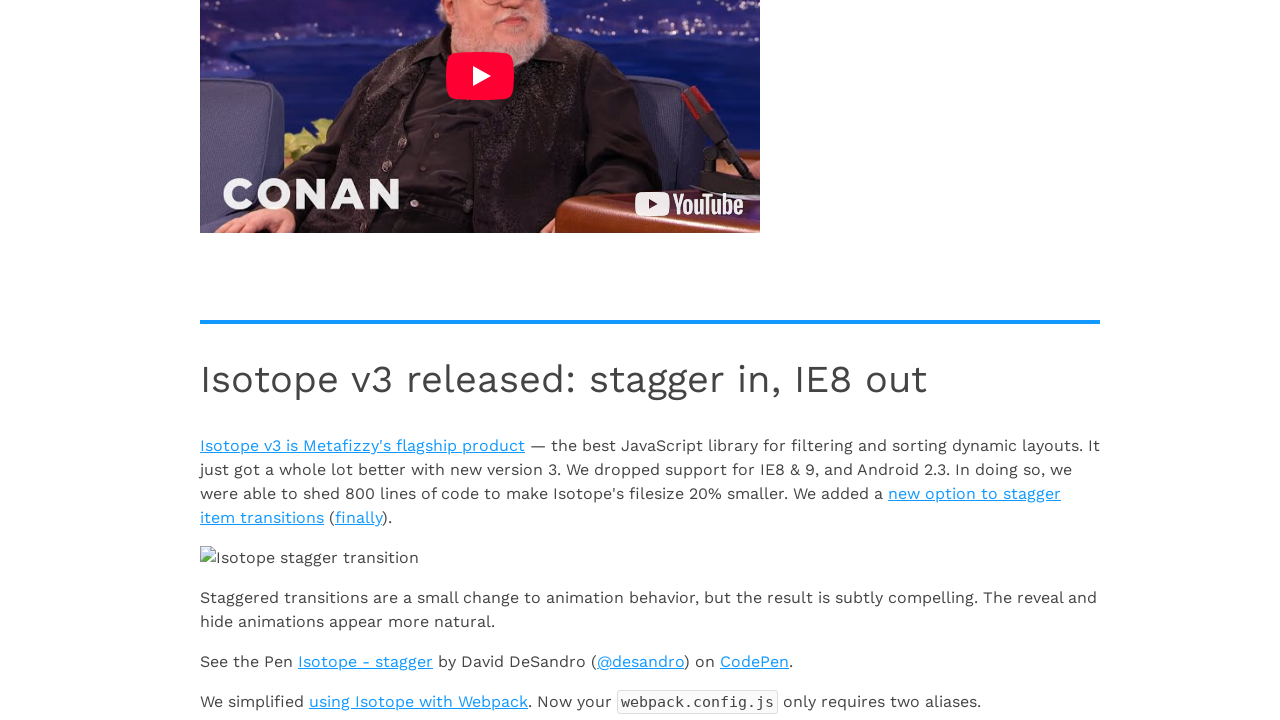

Verified h2 elements are present after infinite scroll cycles
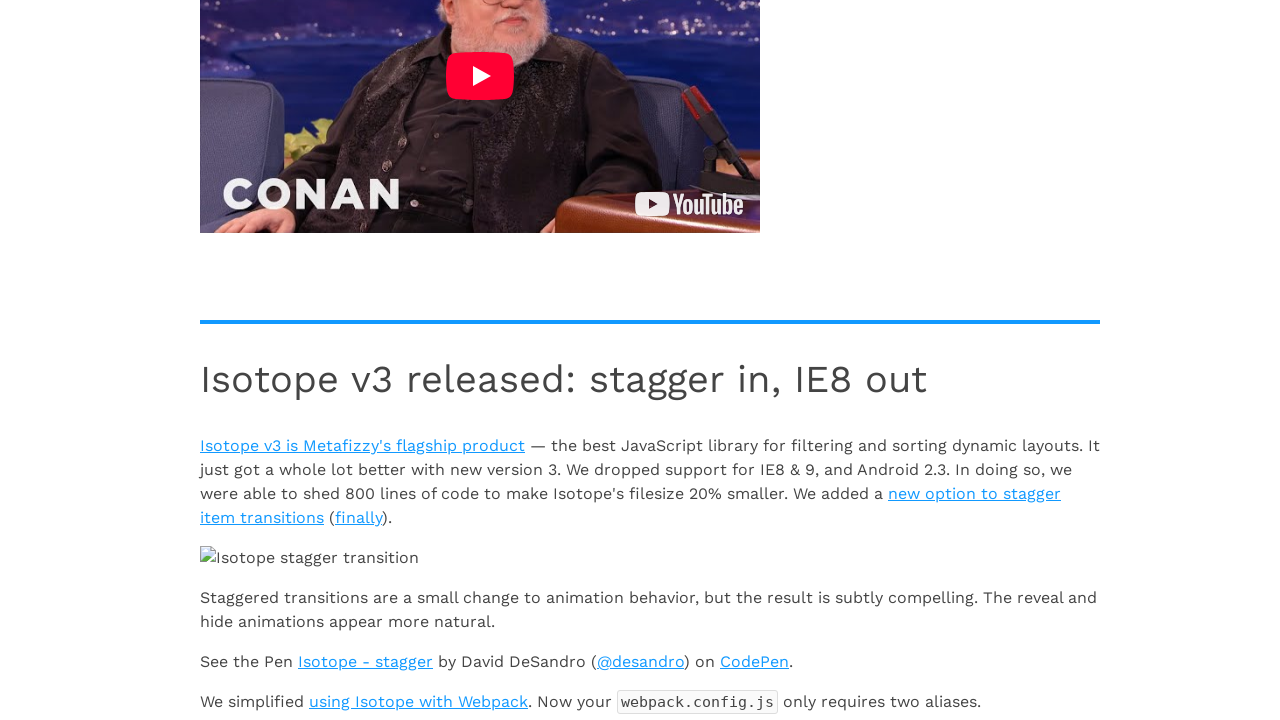

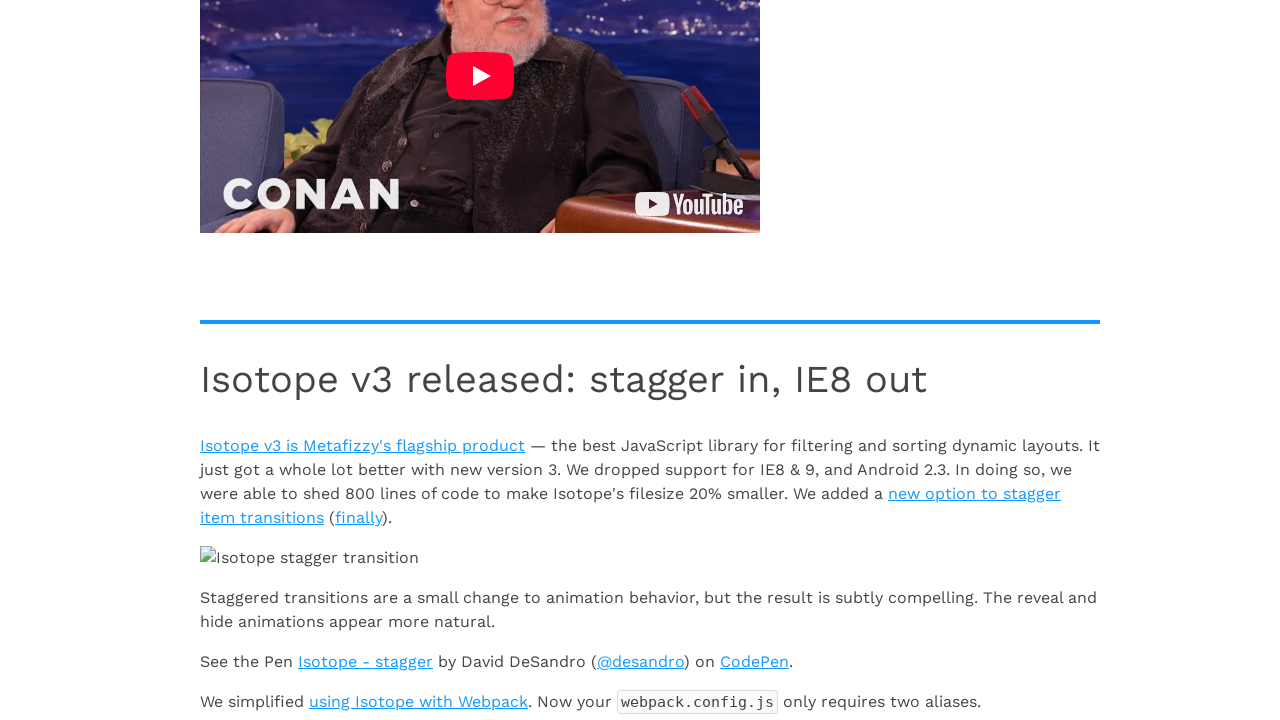